Tests drag and drop functionality by dragging an element from one location to another

Starting URL: https://jqueryui.com/droppable/

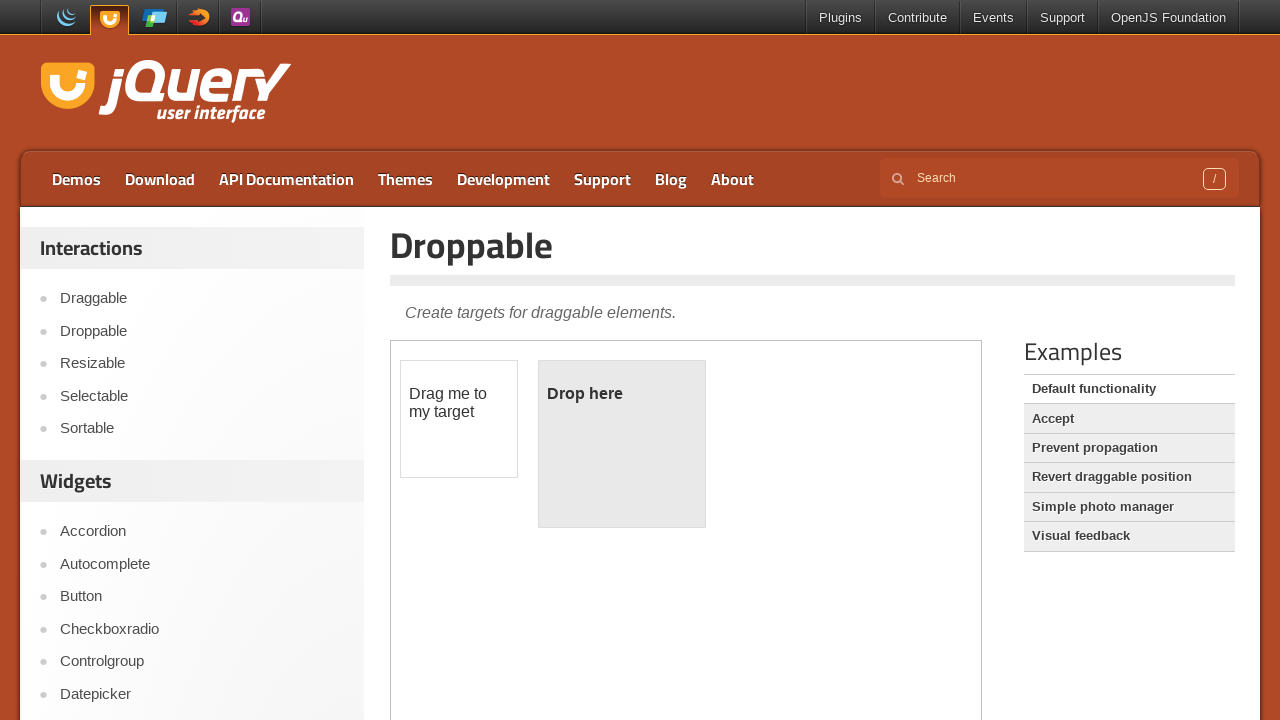

Located the first iframe containing drag and drop elements
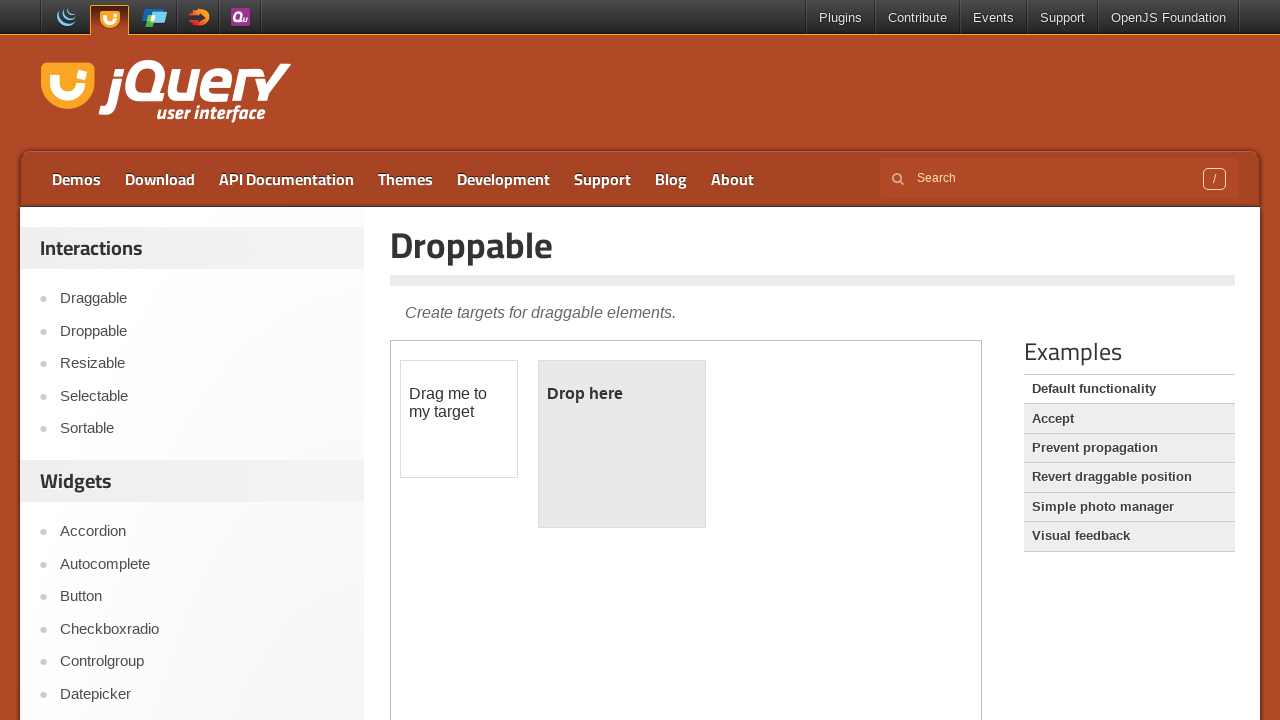

Located the draggable element
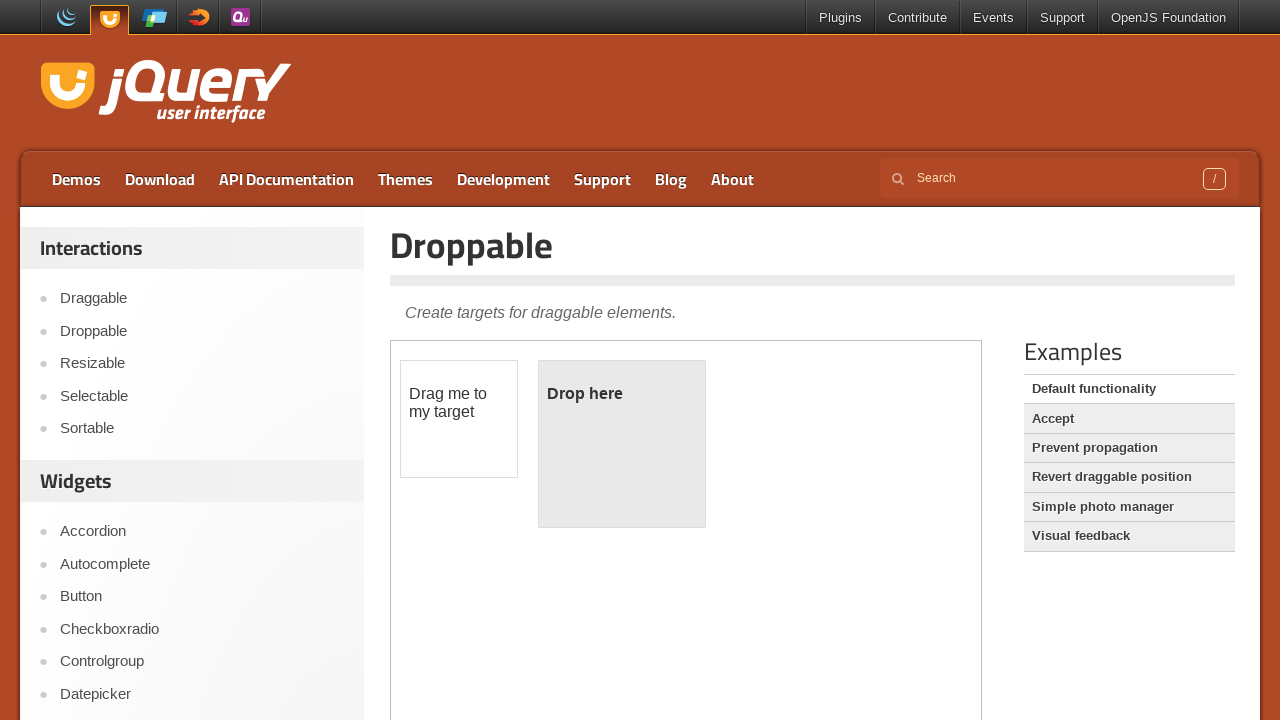

Located the droppable element
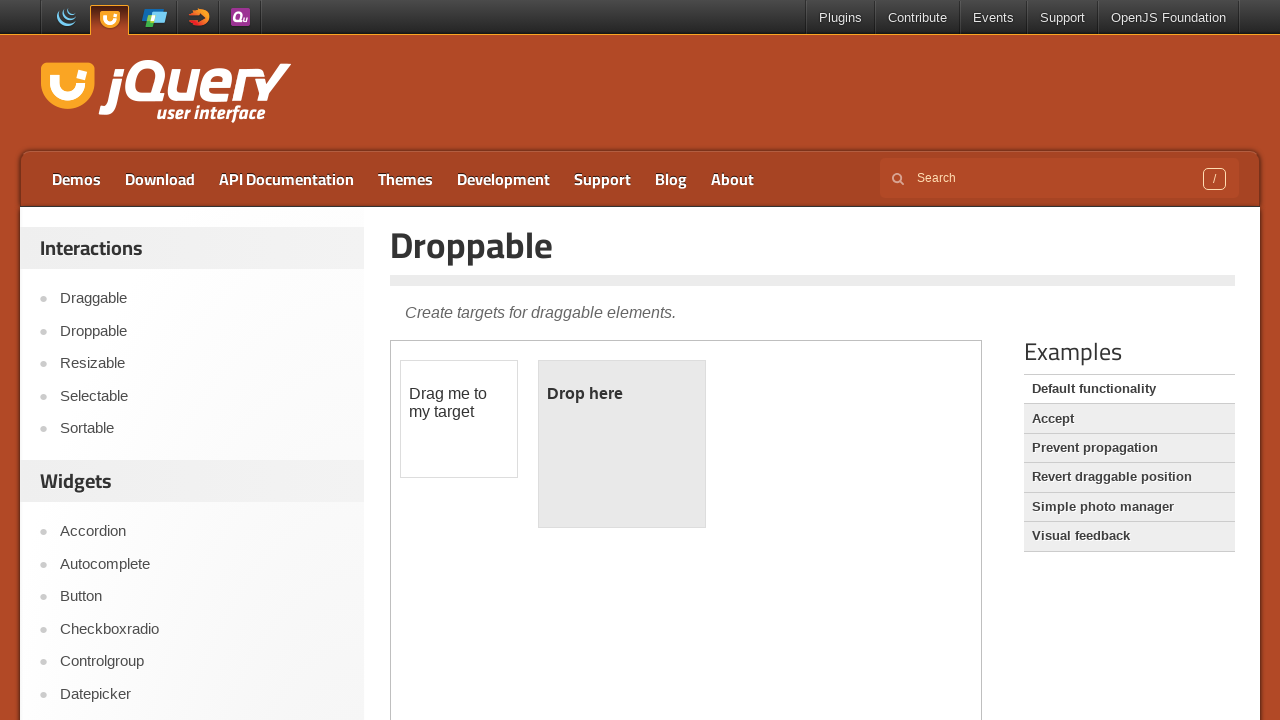

Dragged element from draggable to droppable location at (622, 444)
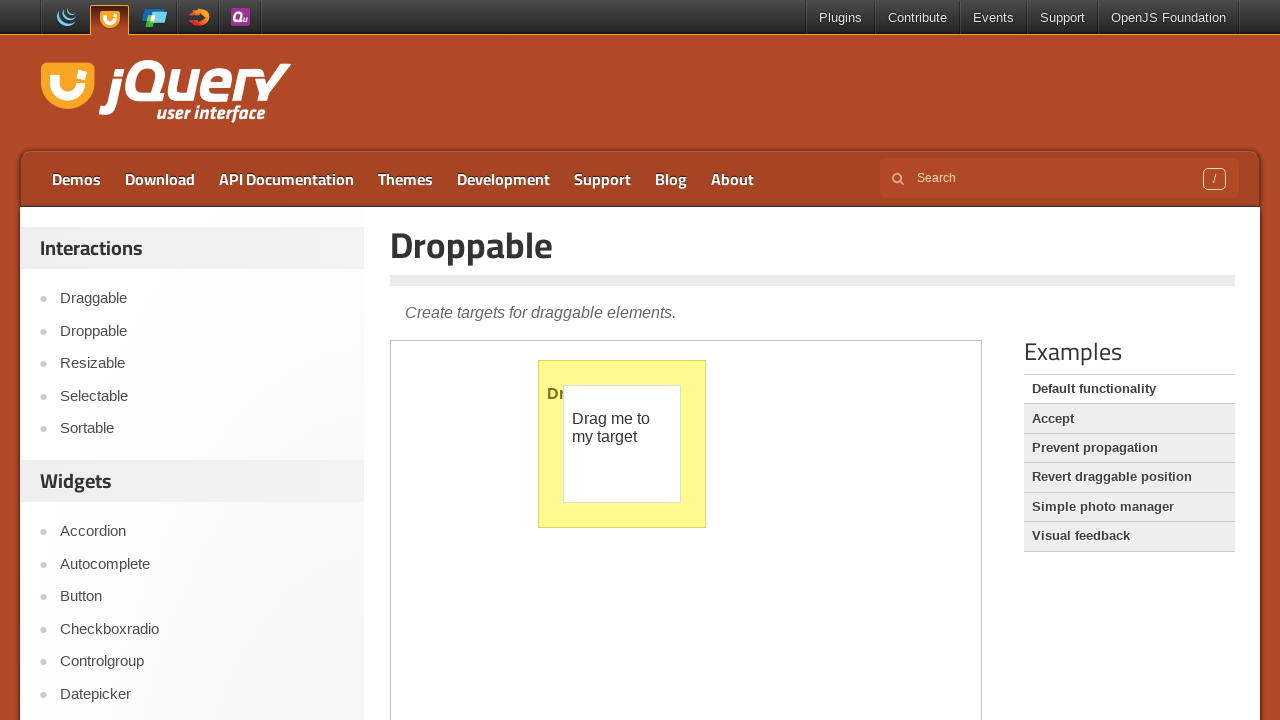

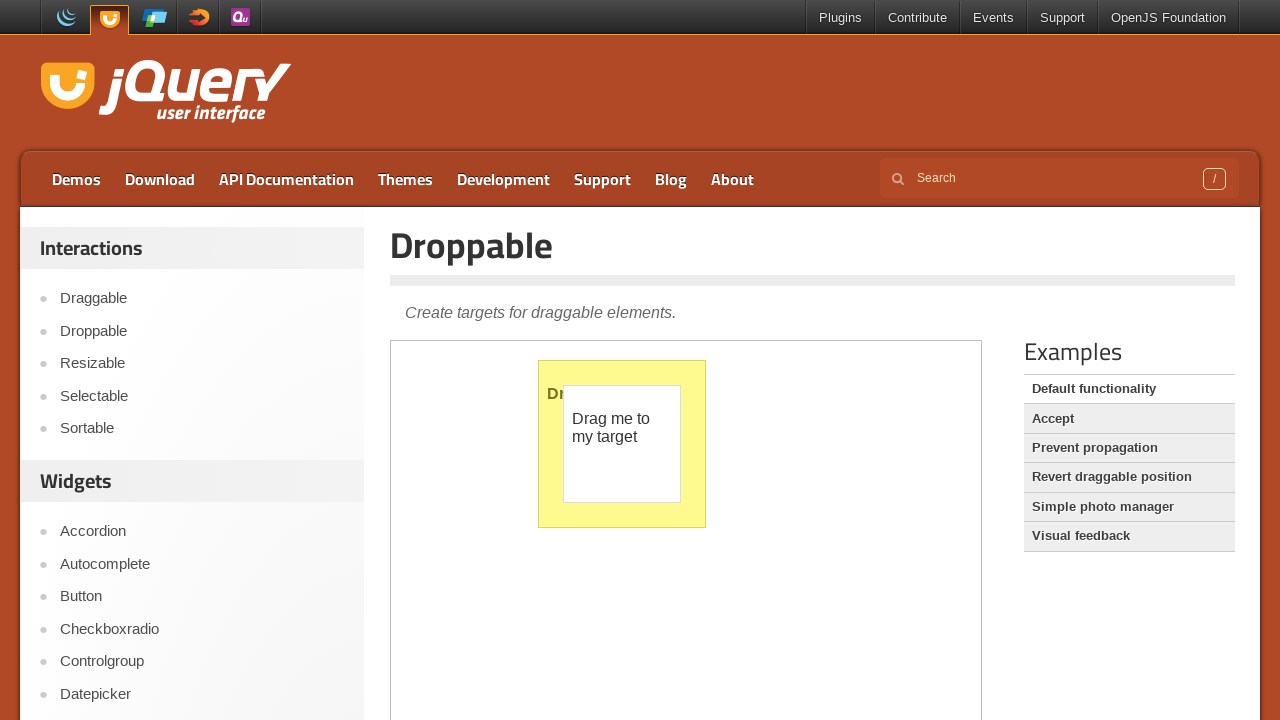